Navigates to a Google Form page

Starting URL: https://docs.google.com/forms/d/e/1FAIpQLSfiypnd69zhuDkjKgqvpID9kwO29UCzeCVrGGtbNPZXQok0jA/viewform

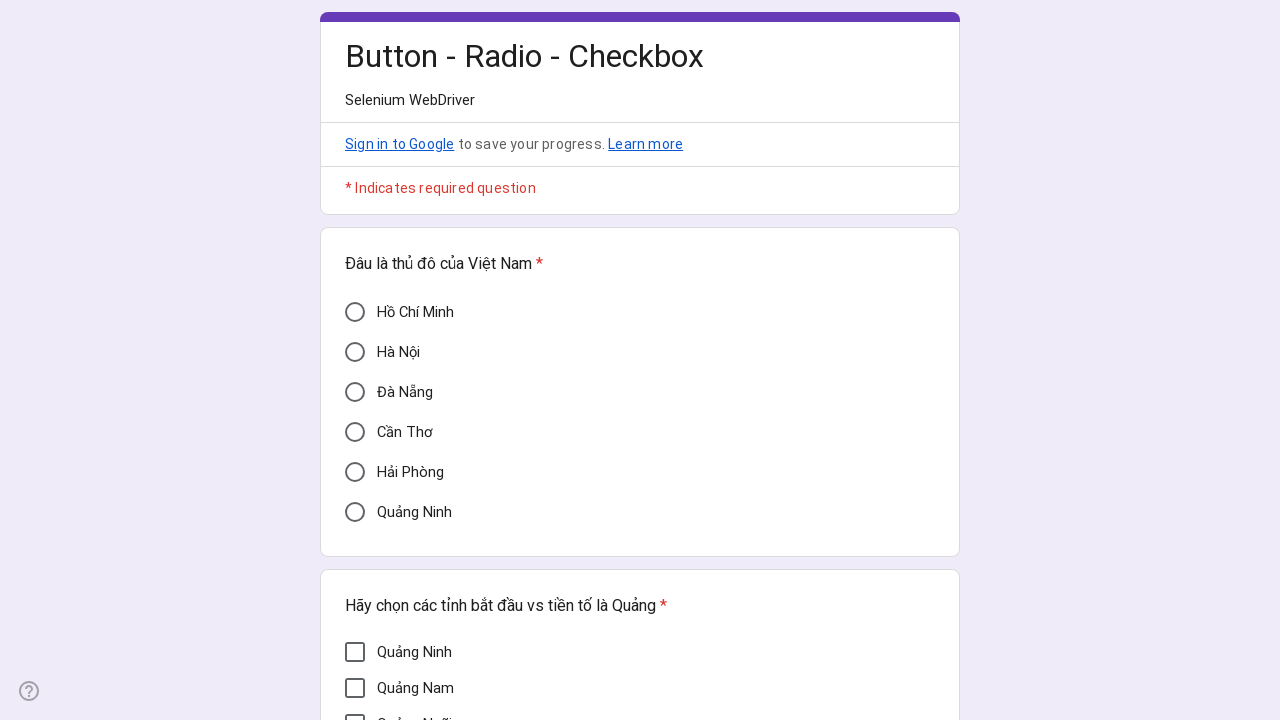

Navigated to Google Form page (TC_07_Custom_Radio_Google_form)
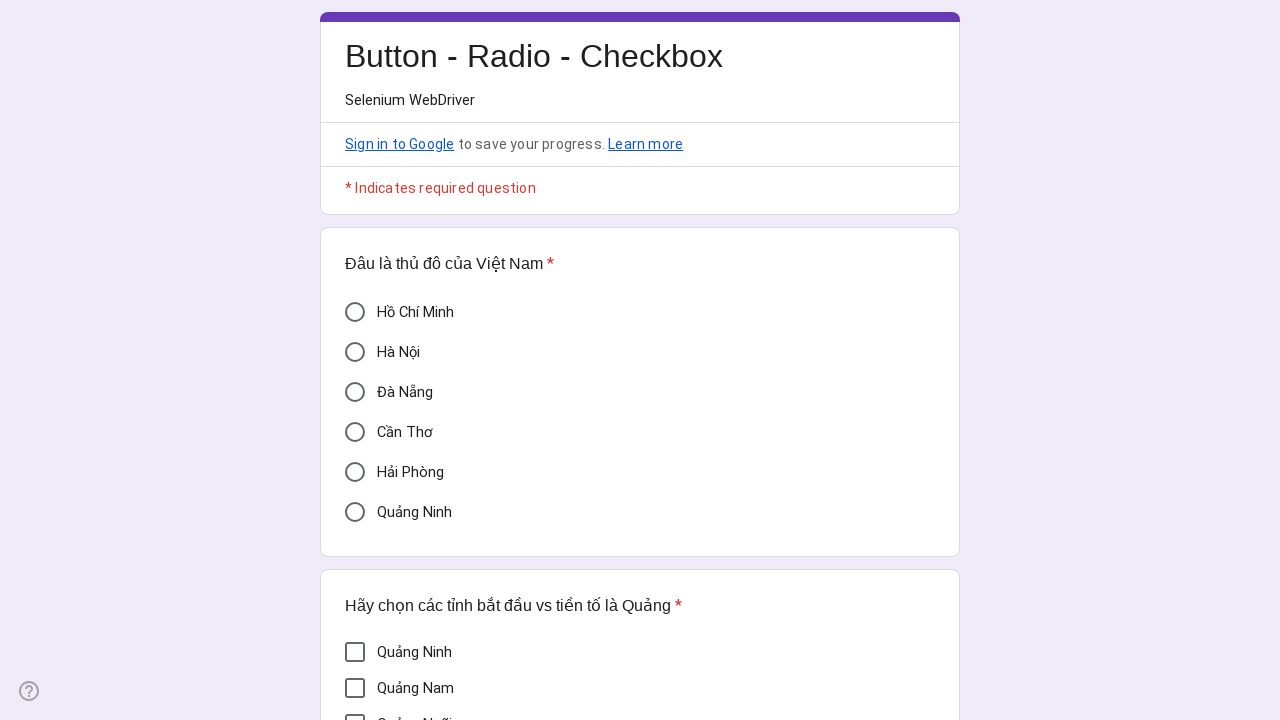

Google Form page loaded (domcontentloaded state)
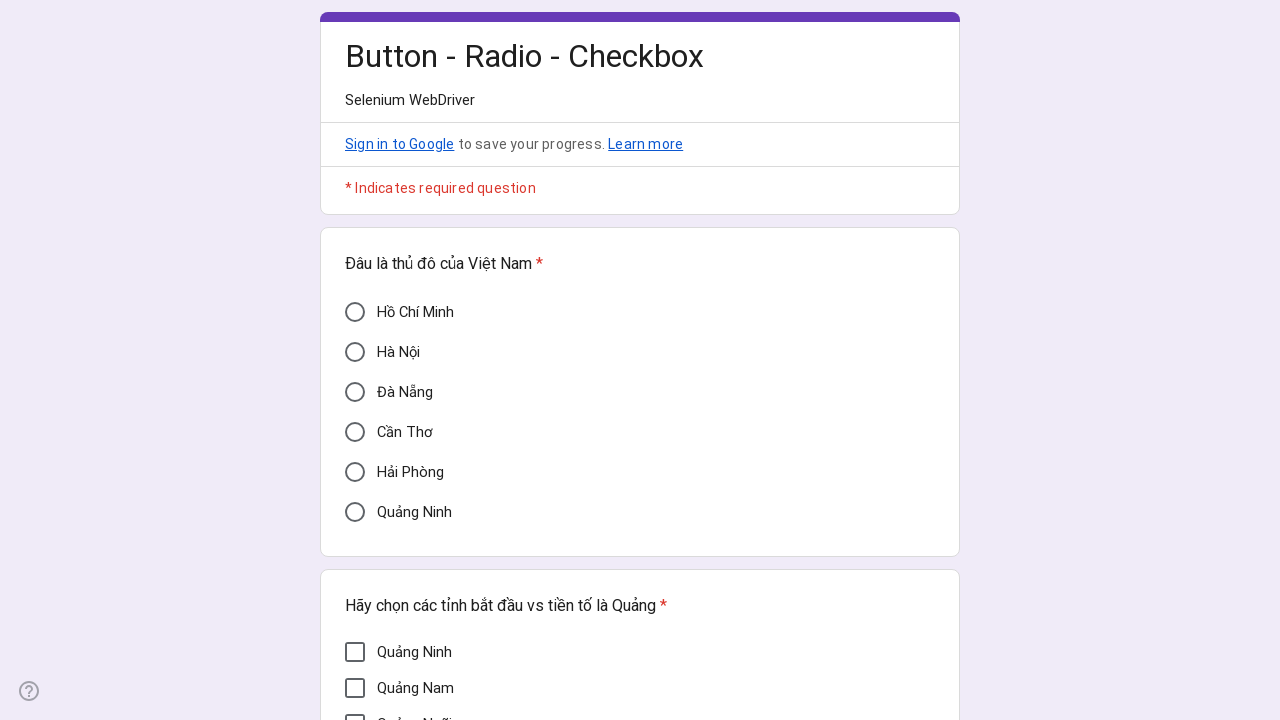

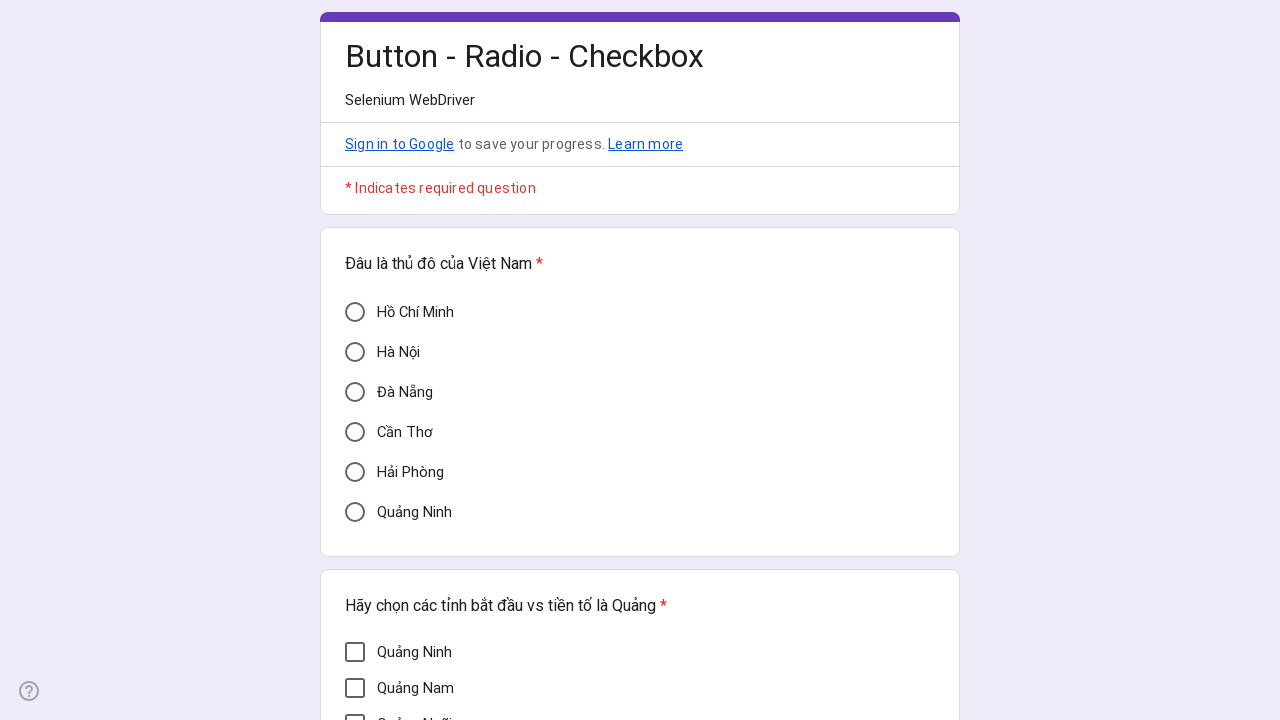